Navigates to the OrangeHRM demo site and verifies the page loads successfully

Starting URL: https://opensource-demo.orangehrmlive.com/

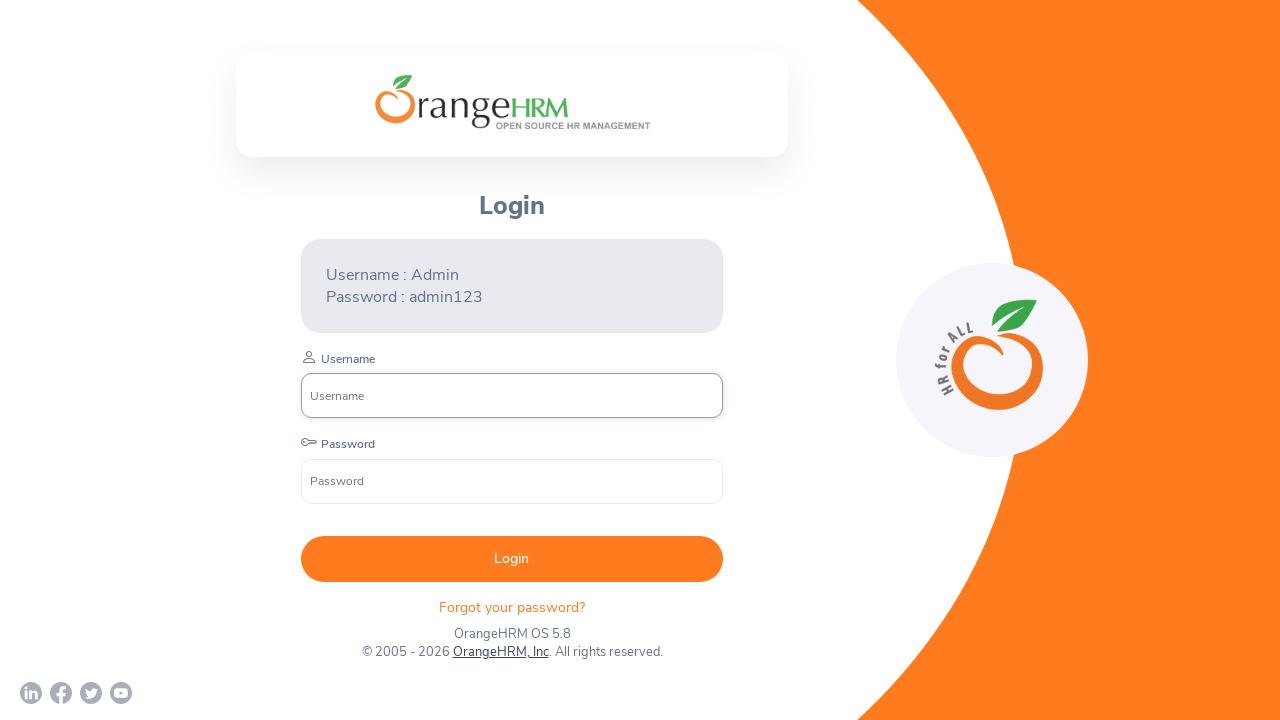

Waited for page to reach networkidle state
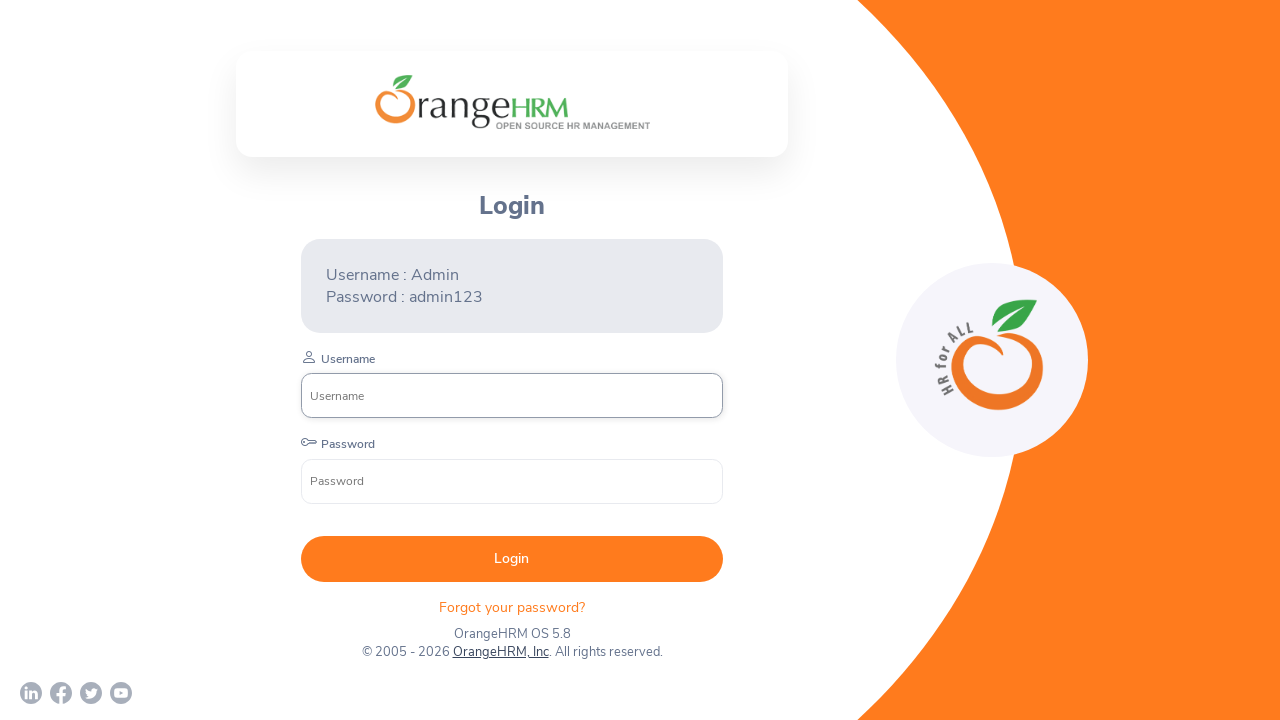

Verified body element is present on OrangeHRM page
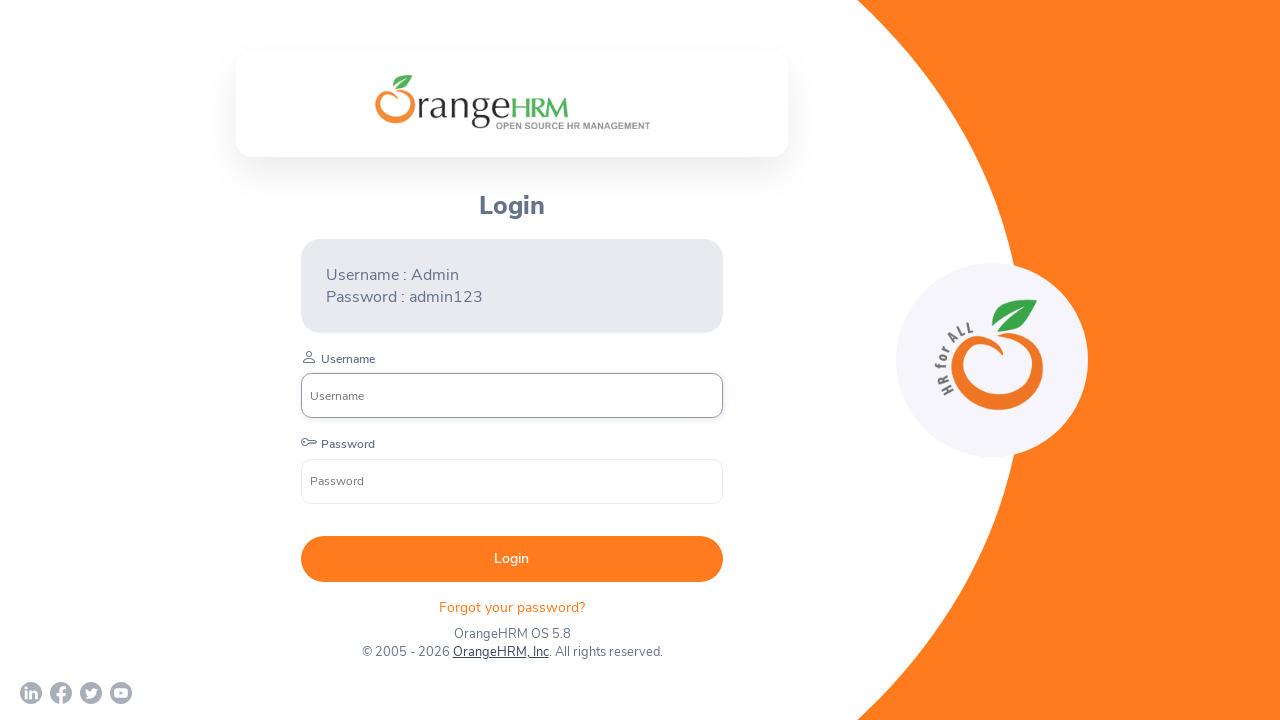

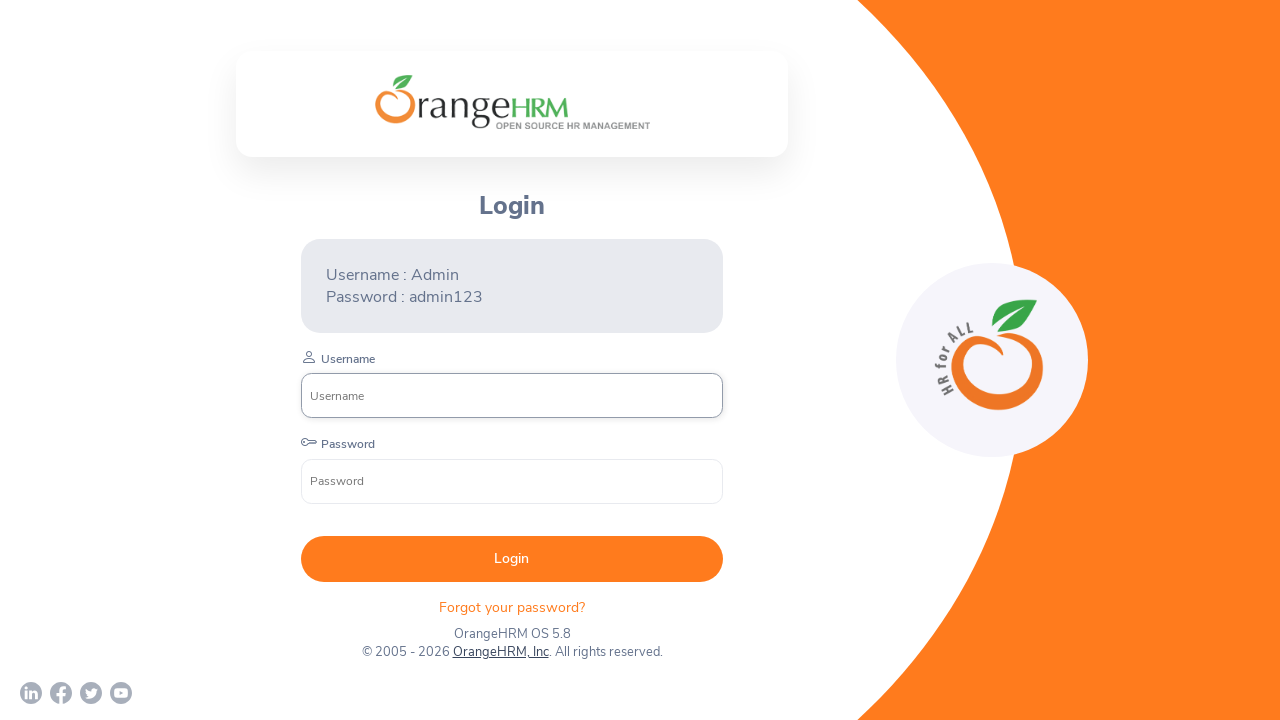